Tests the inputs practice page by verifying that input box elements and anchor link elements are present on the page.

Starting URL: https://practice.expandtesting.com/inputs

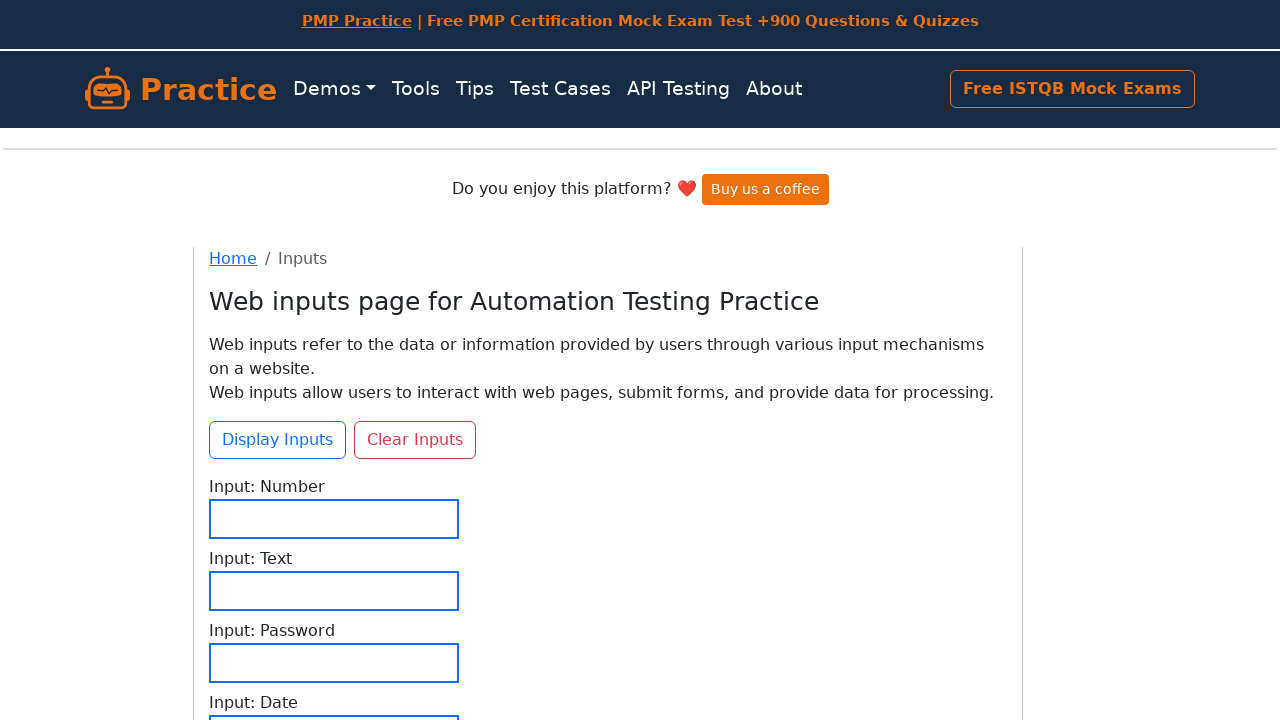

Navigated to inputs practice page
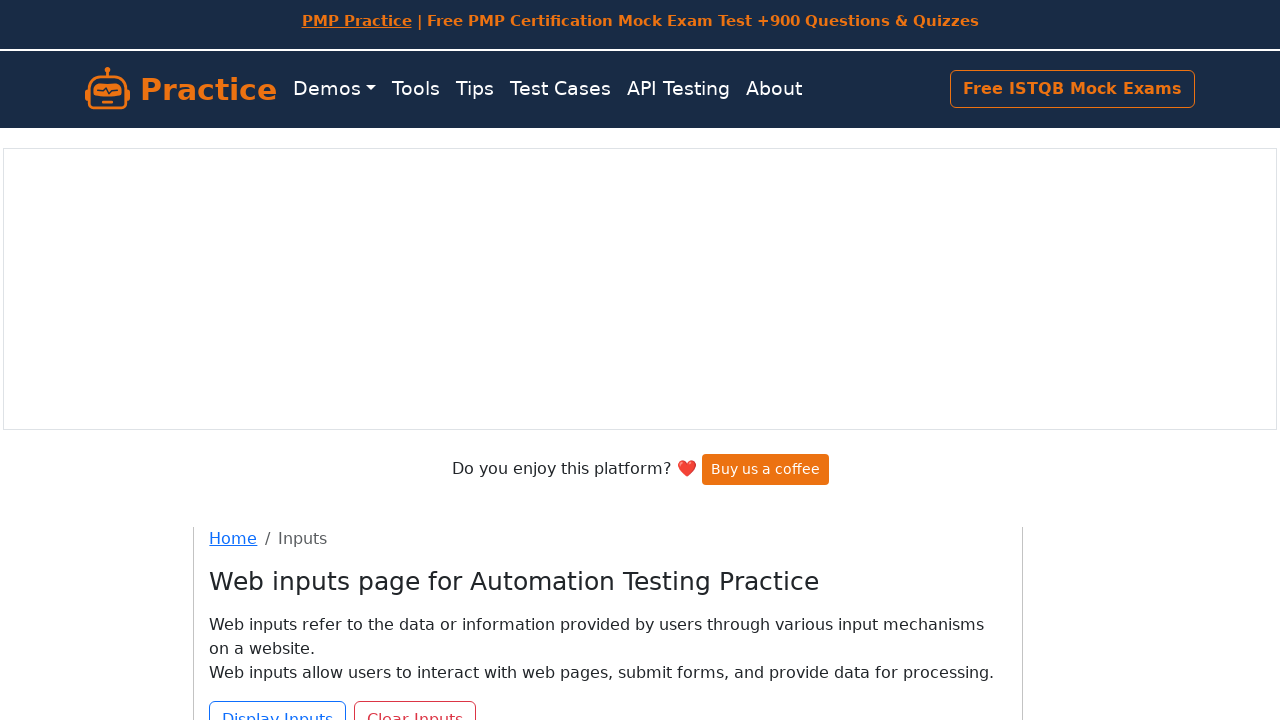

Page fully loaded (domcontentloaded state)
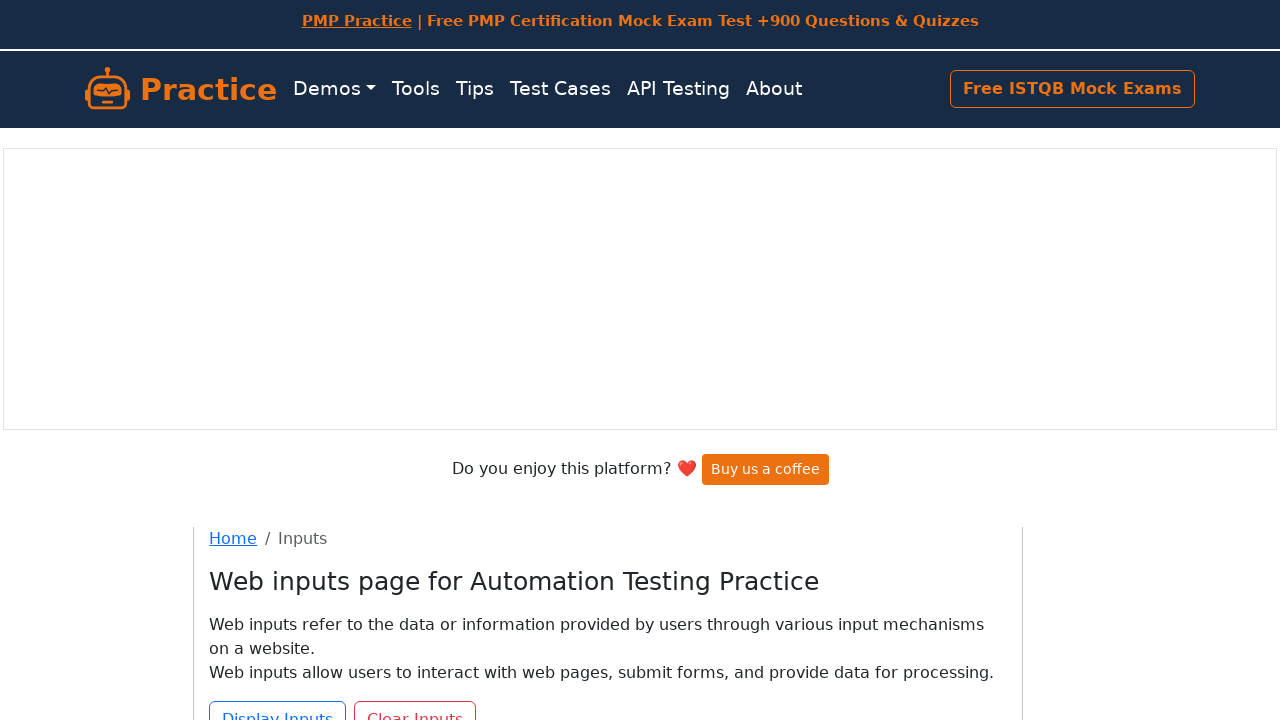

Found 4 input-box elements on the page
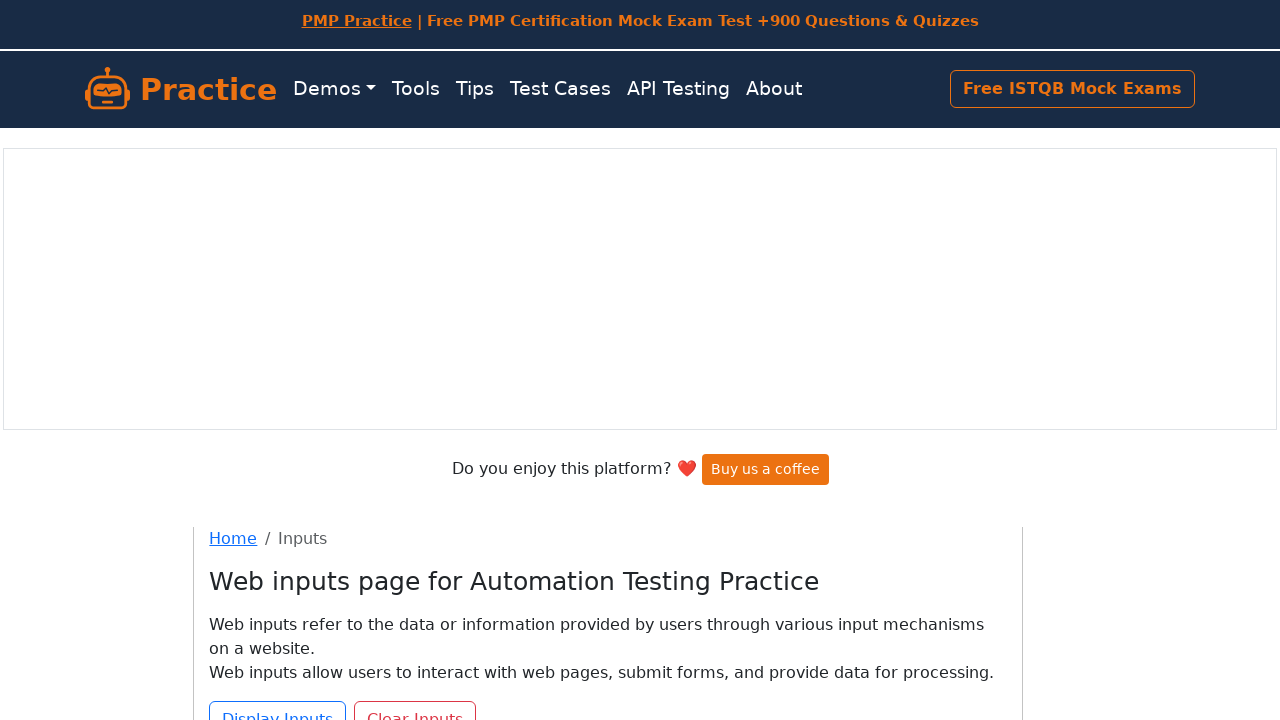

Found 17 anchor tag elements on the page
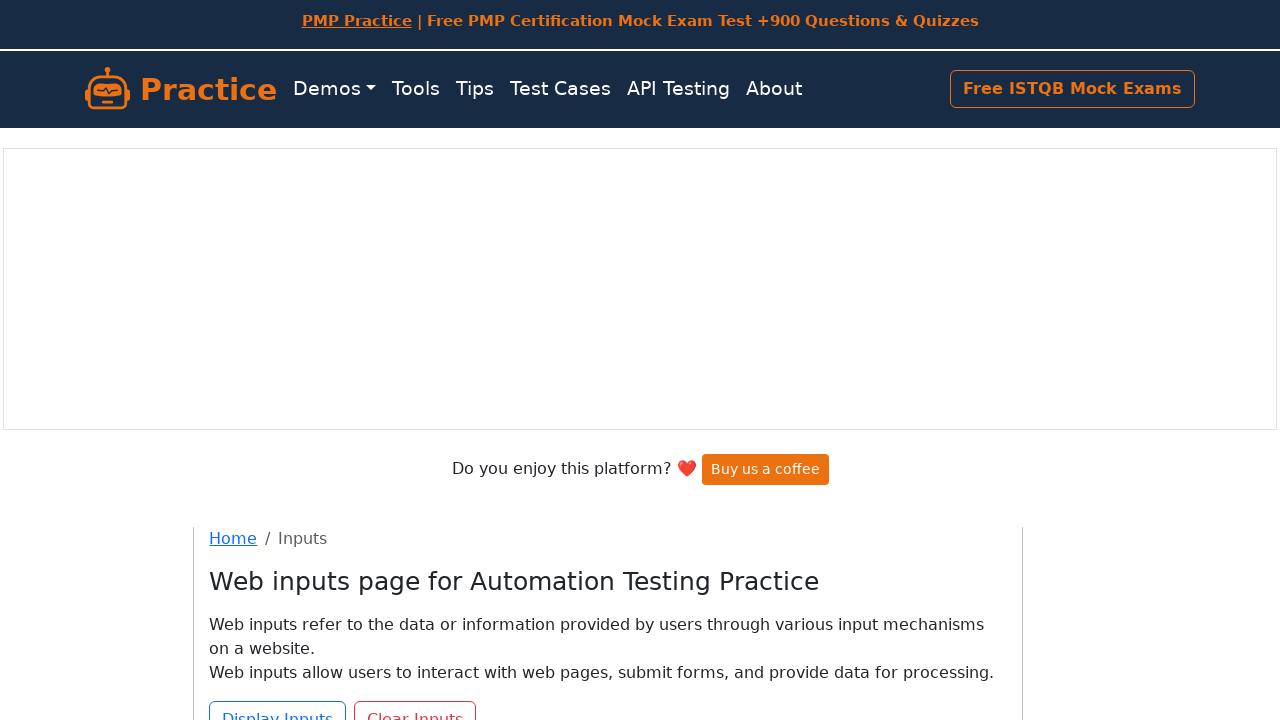

Confirmed .input-box elements are present on page
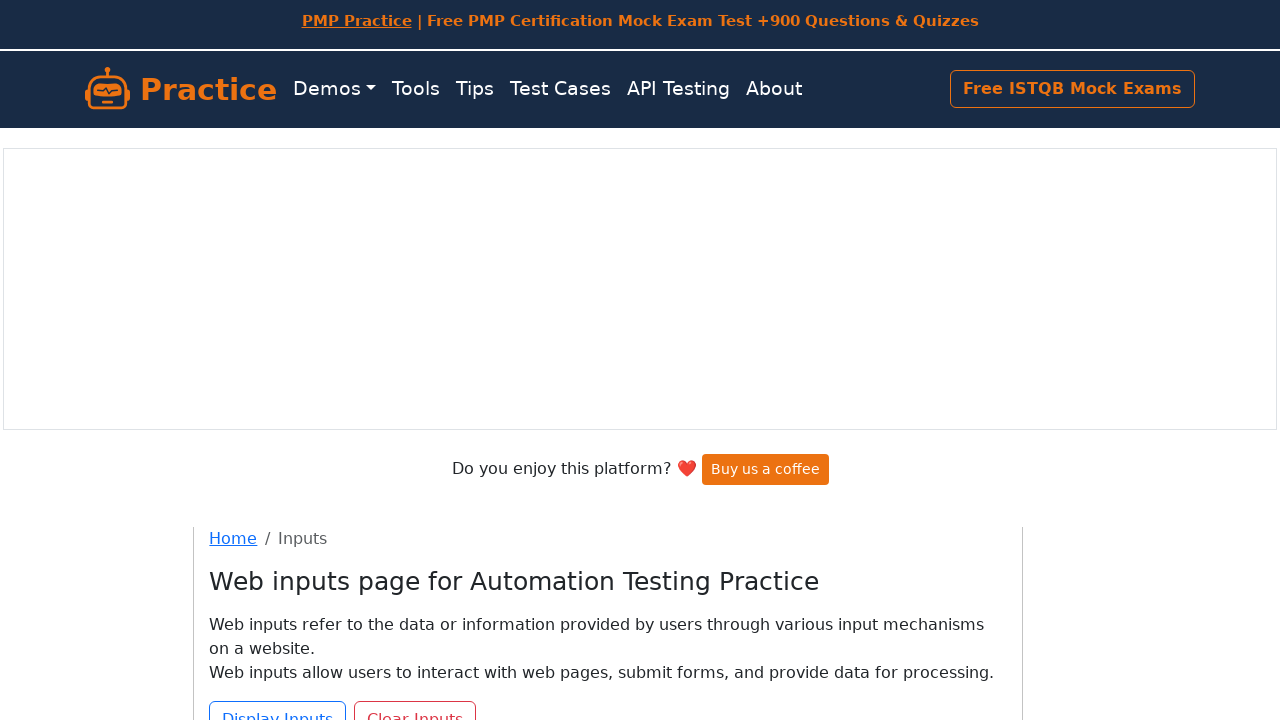

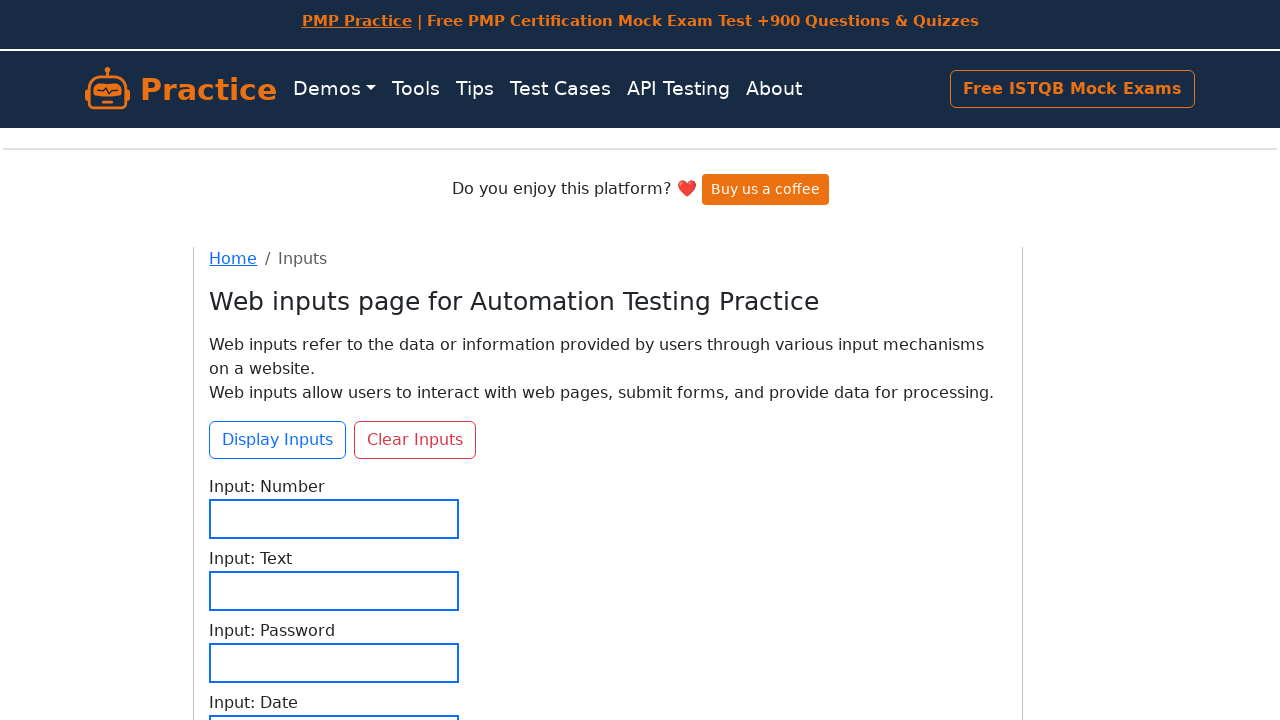